Tests iframe interaction by switching to an iframe, clicking a navigation link, then switching back to the main content and checking a checkbox

Starting URL: https://rahulshettyacademy.com/AutomationPractice/

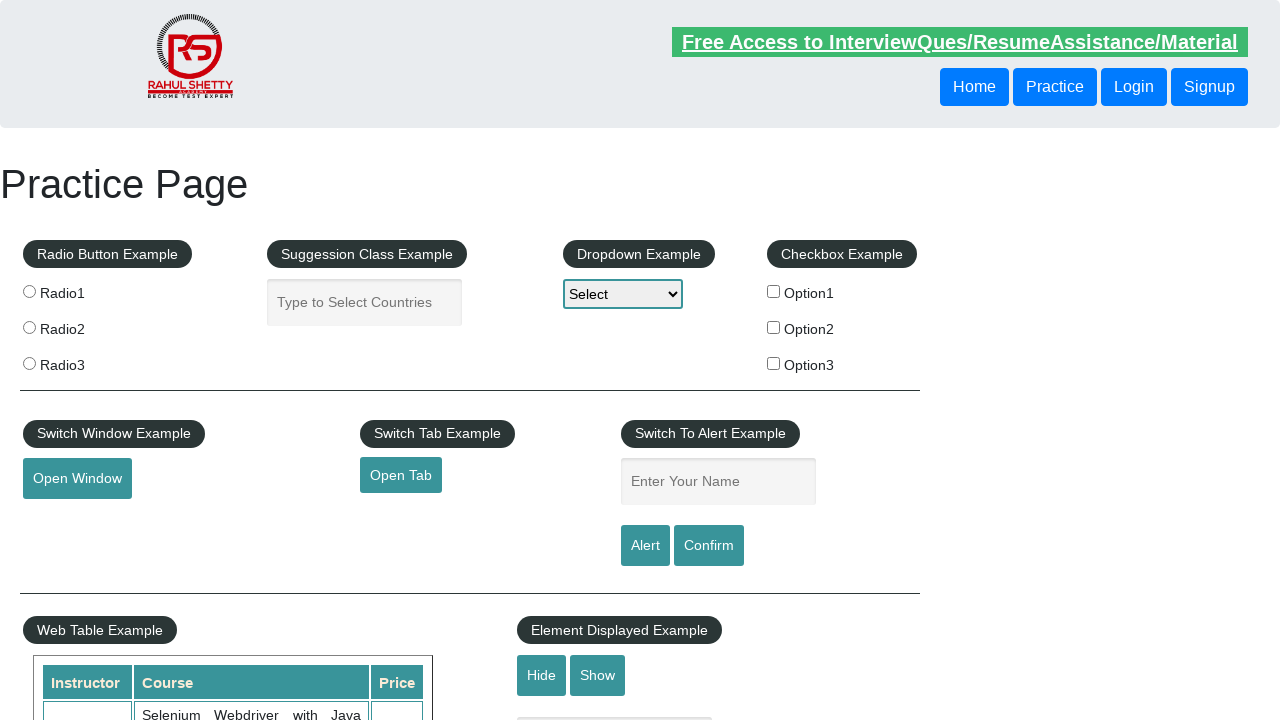

Clicked Job Support link in iframe at (755, 360) on #courses-iframe >> internal:control=enter-frame >> xpath=//div[@class='nav-outer
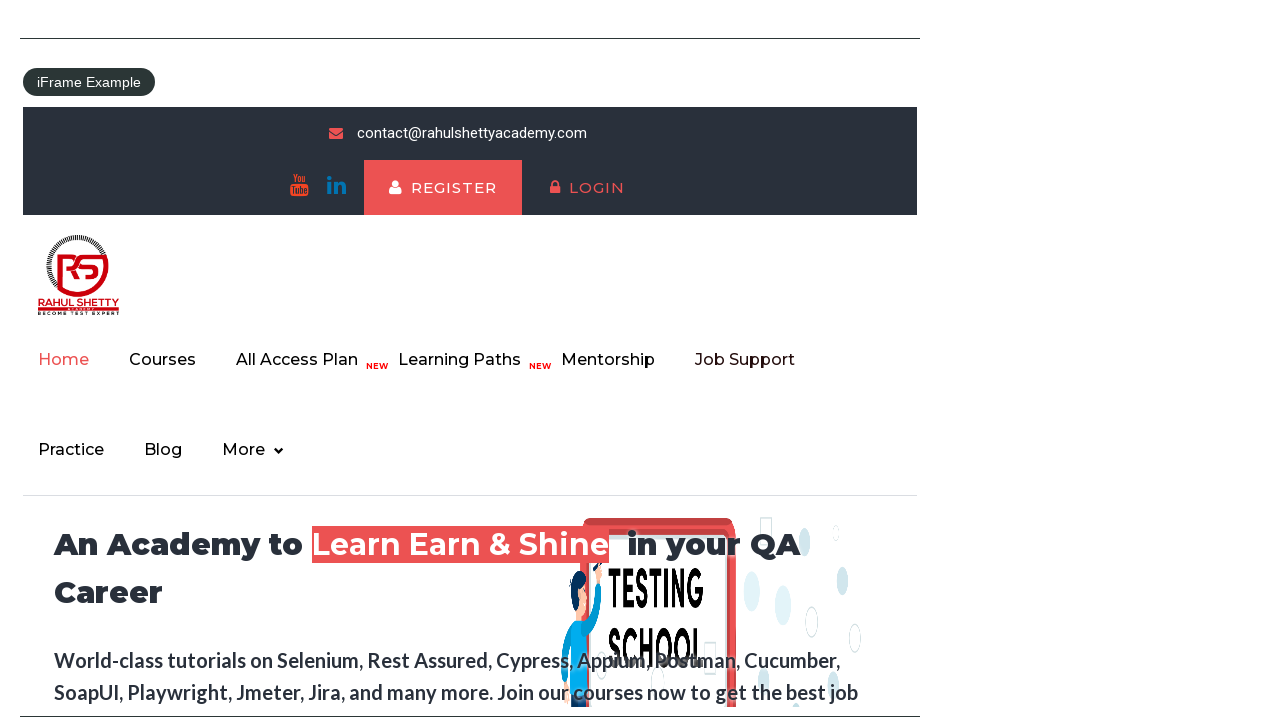

Waited 4 seconds for iframe action to complete
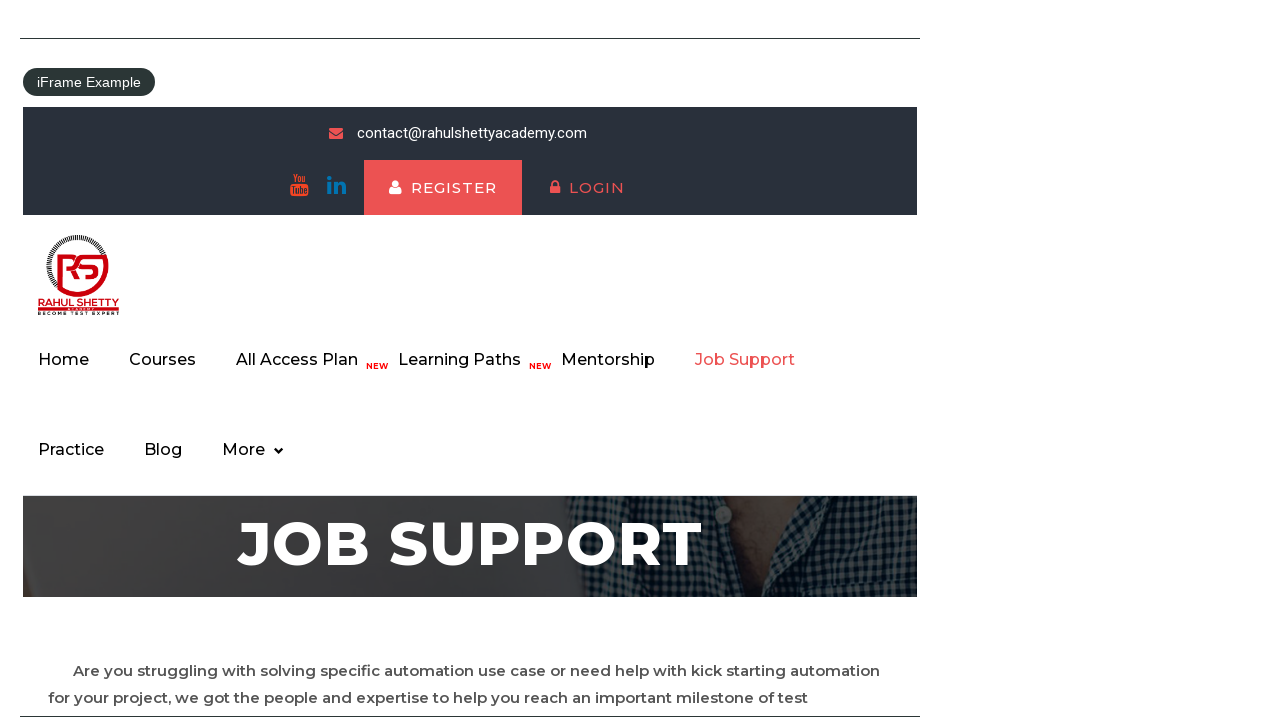

Clicked checkbox option 1 in main content at (774, 291) on #checkBoxOption1
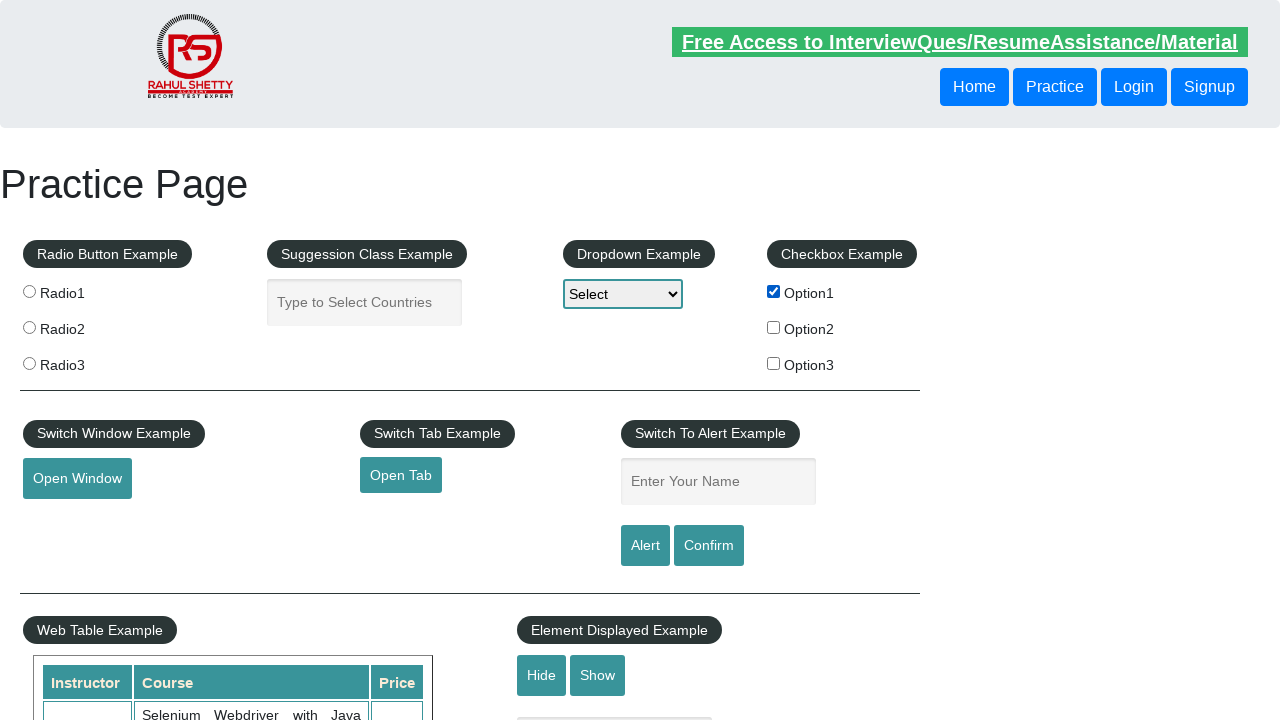

Waited 4 seconds for checkbox action to complete
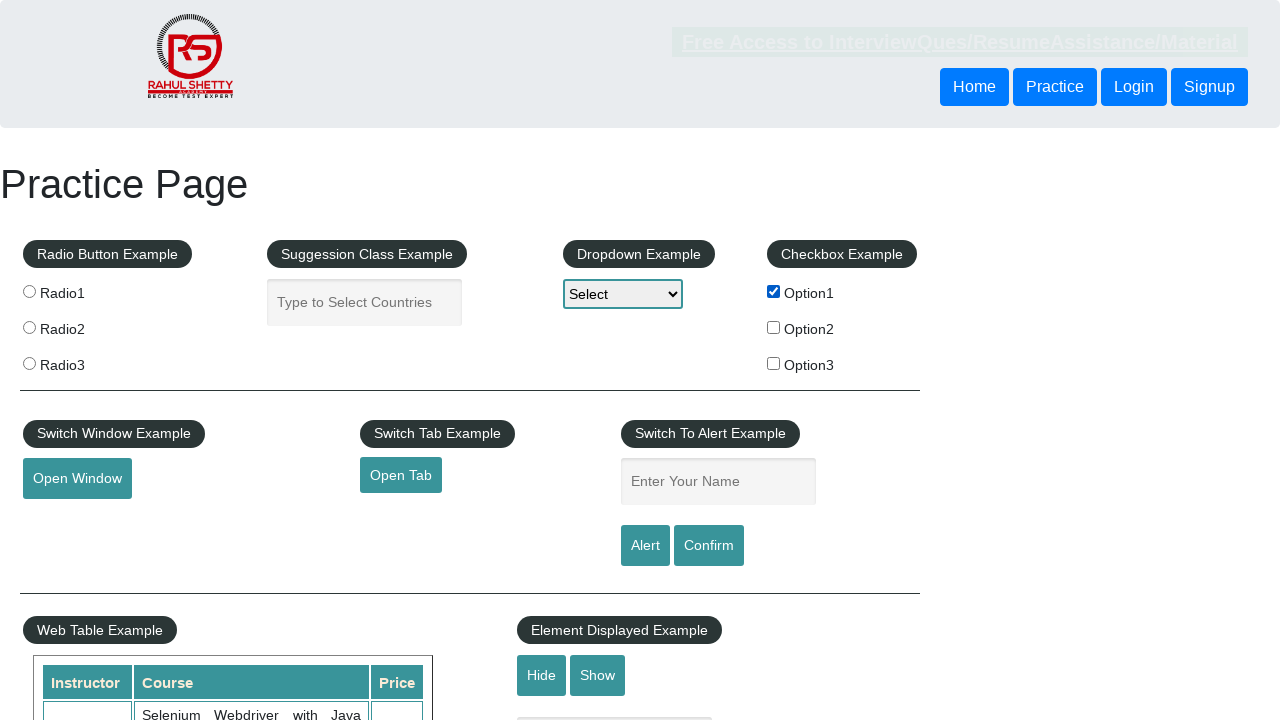

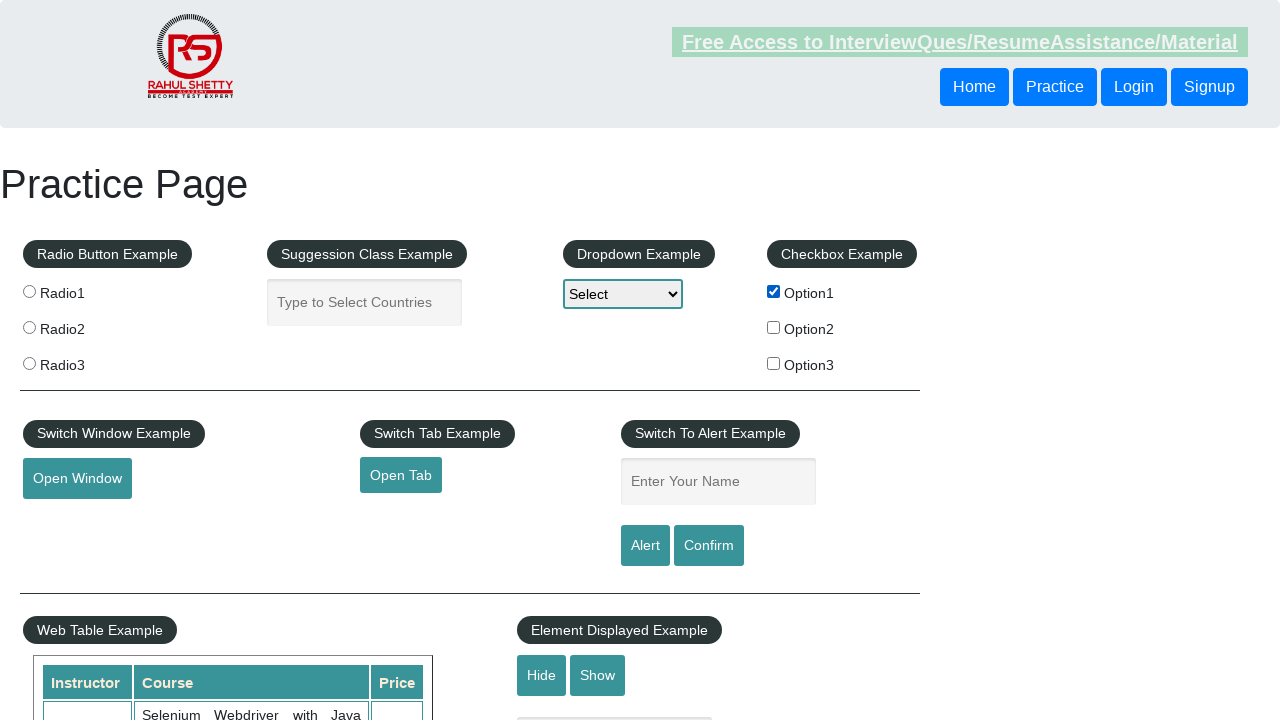